Tests filling out a registration form by entering first name into the input field using chained XPath selectors

Starting URL: https://demo.automationtesting.in/Register.html

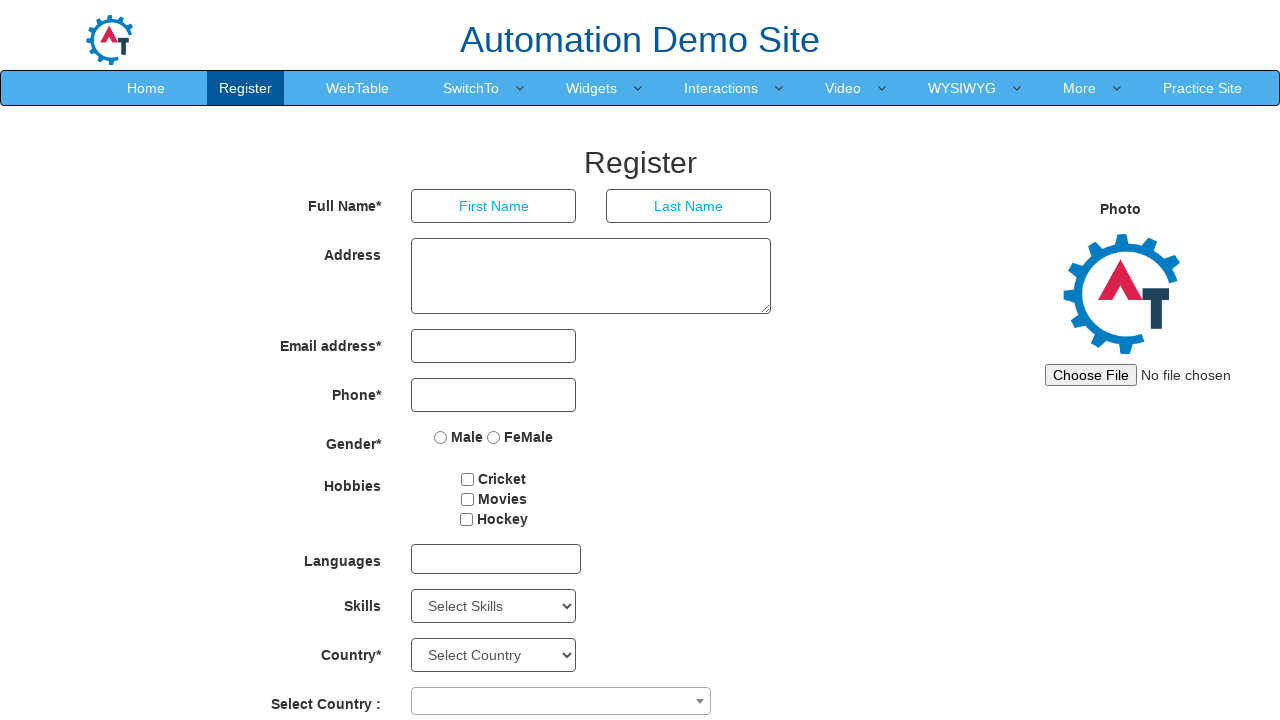

Navigated to registration form page
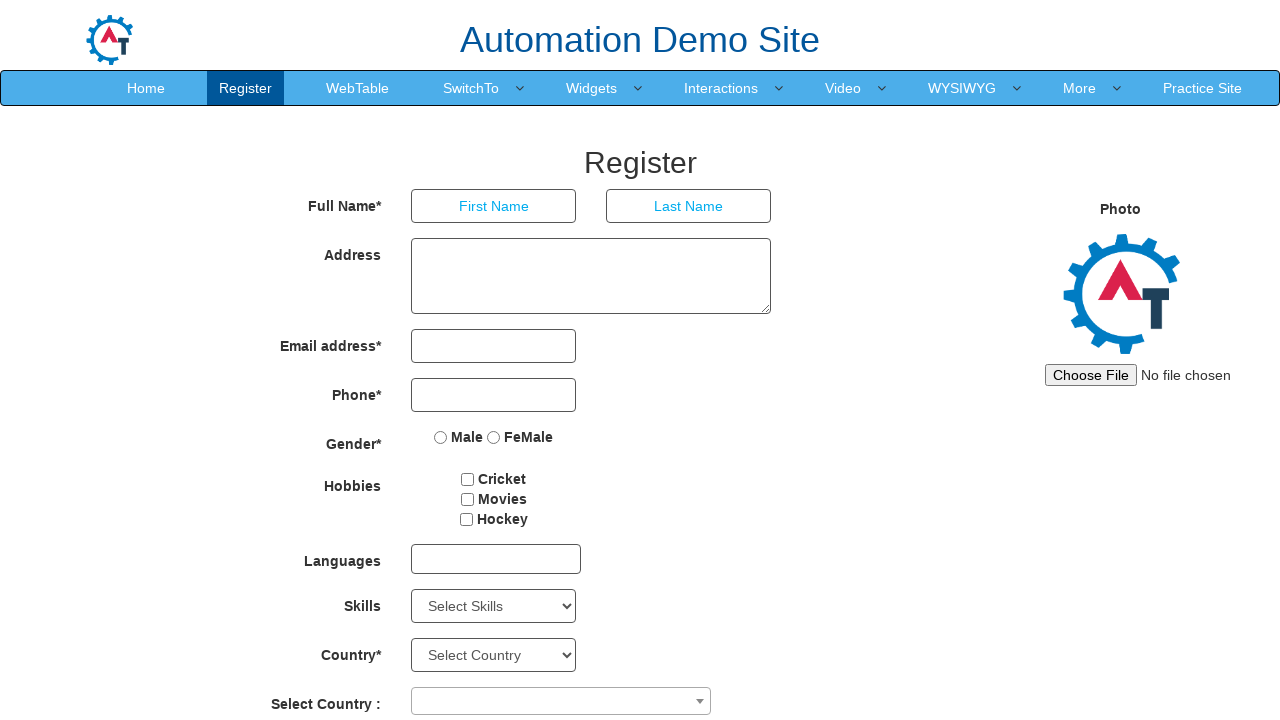

Filled first name field with 'Damini' using chained XPath selector on input[placeholder='First Name']
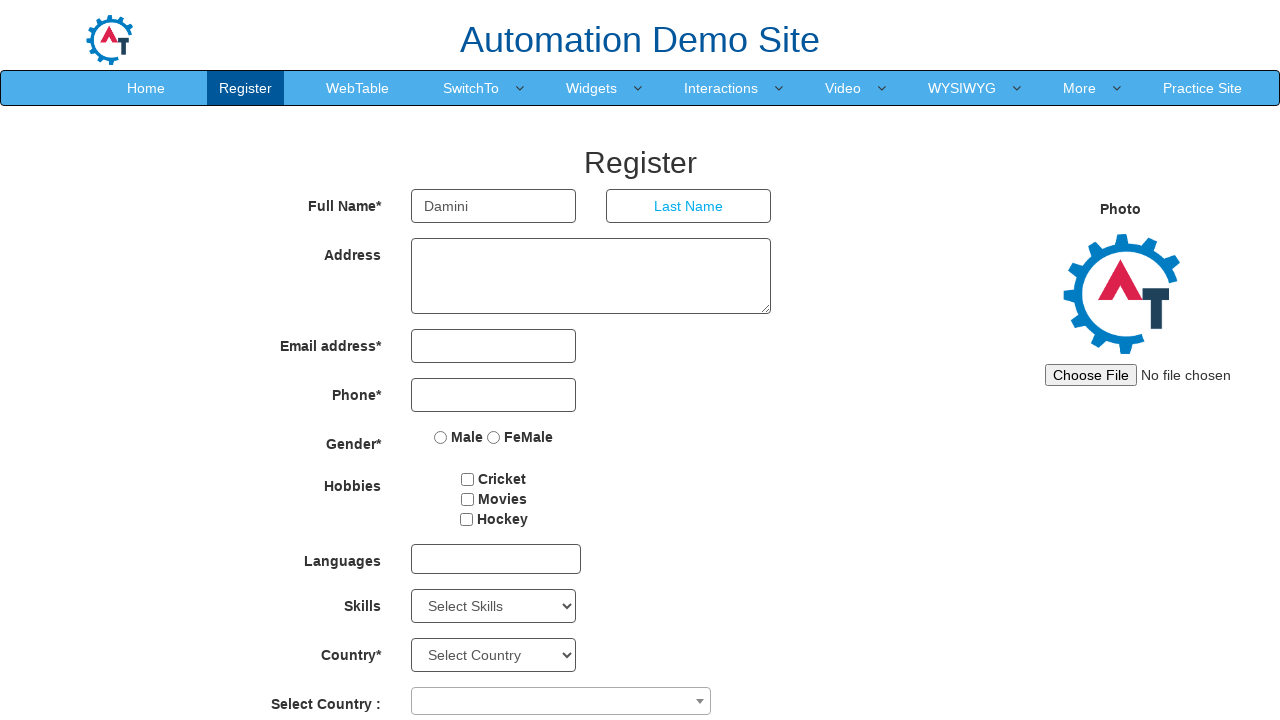

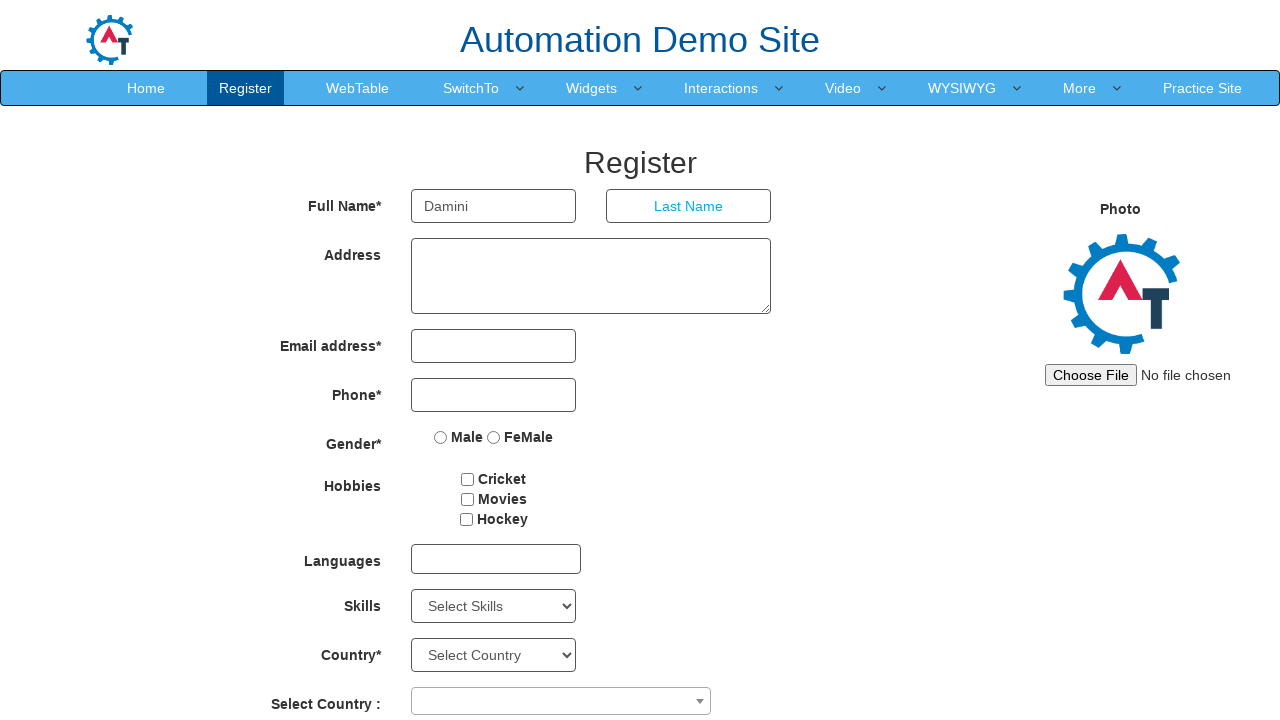